Tests double-click functionality on W3Schools tryit editor by filling a text field and double-clicking a button to copy text

Starting URL: https://www.w3schools.com/tags/tryit.asp?filename=tryhtml5_ev_ondblclick3

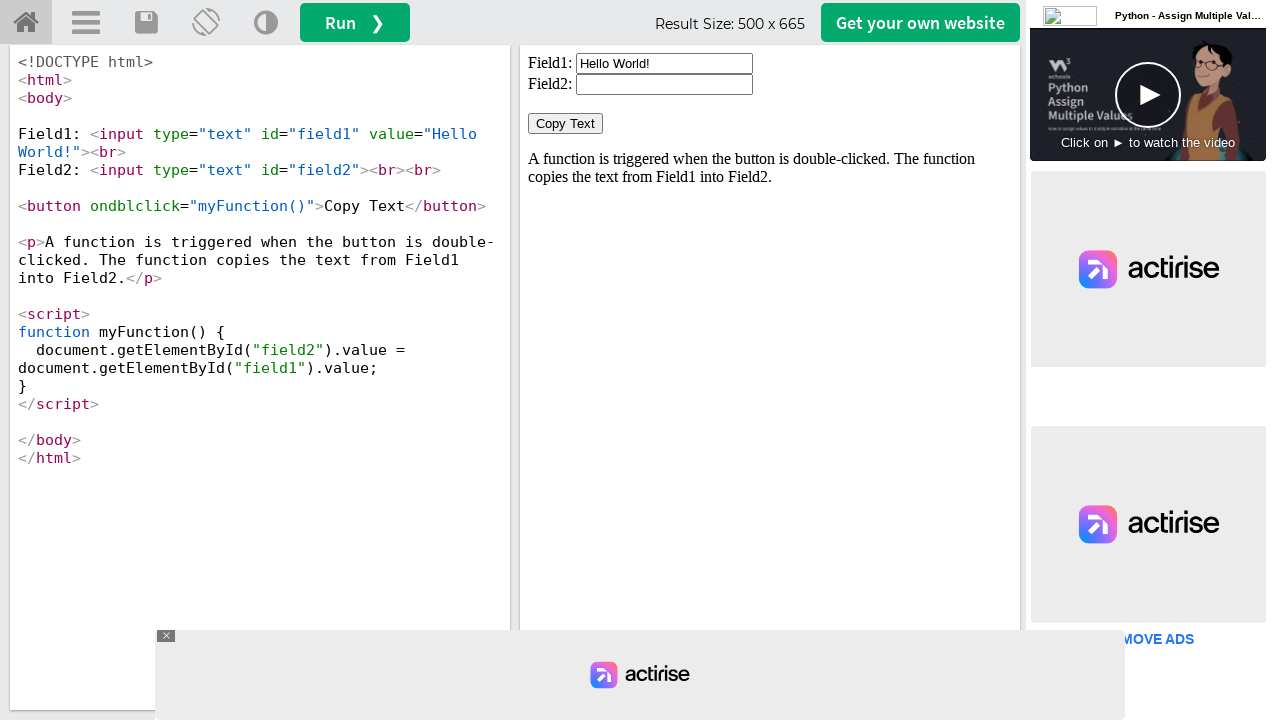

Located iframe with ID 'iframeResult'
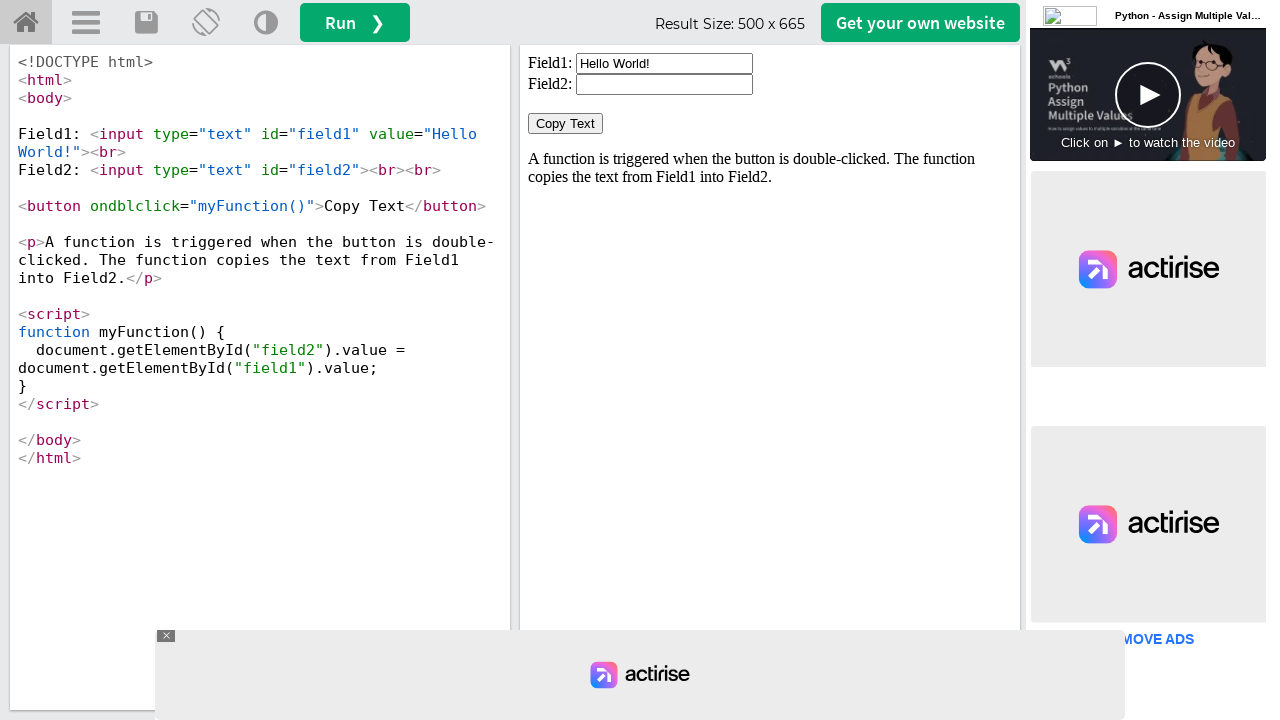

Cleared the first input field (field1) on iframe#iframeResult >> internal:control=enter-frame >> input#field1
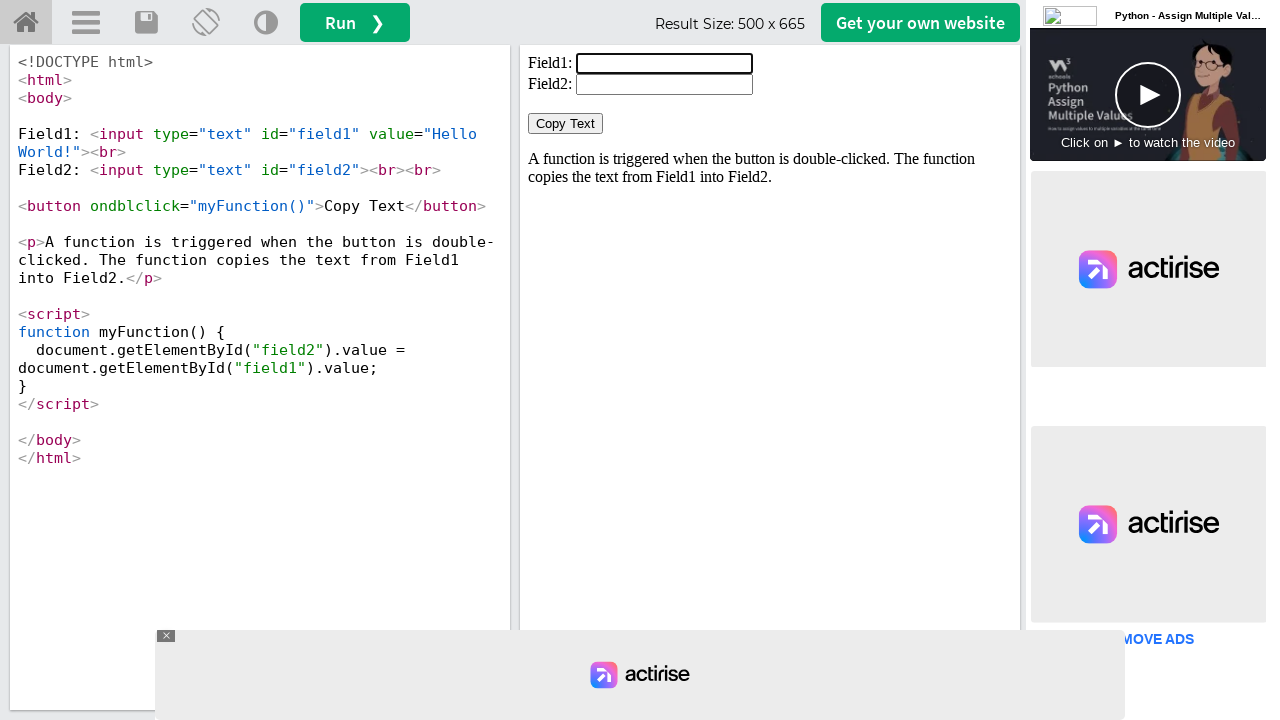

Filled the first input field with 'Welcome' on iframe#iframeResult >> internal:control=enter-frame >> input#field1
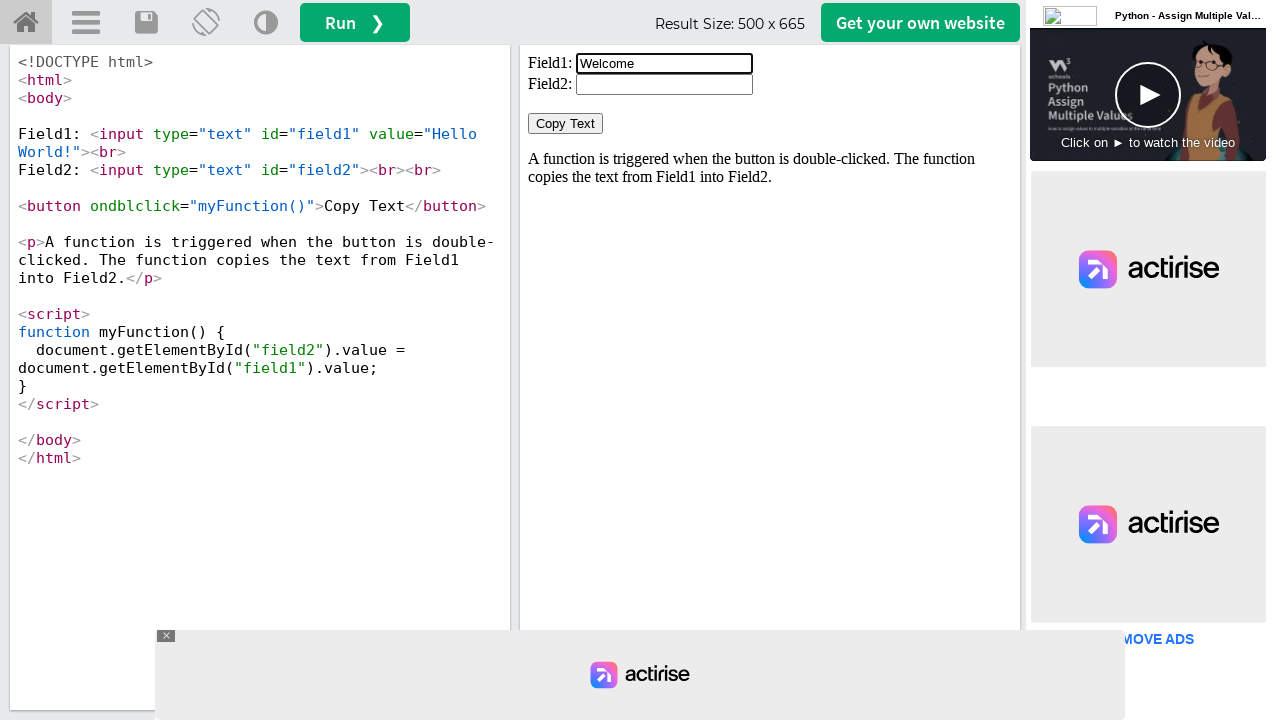

Double-clicked the 'Copy Text' button at (566, 124) on iframe#iframeResult >> internal:control=enter-frame >> button:has-text('Copy Tex
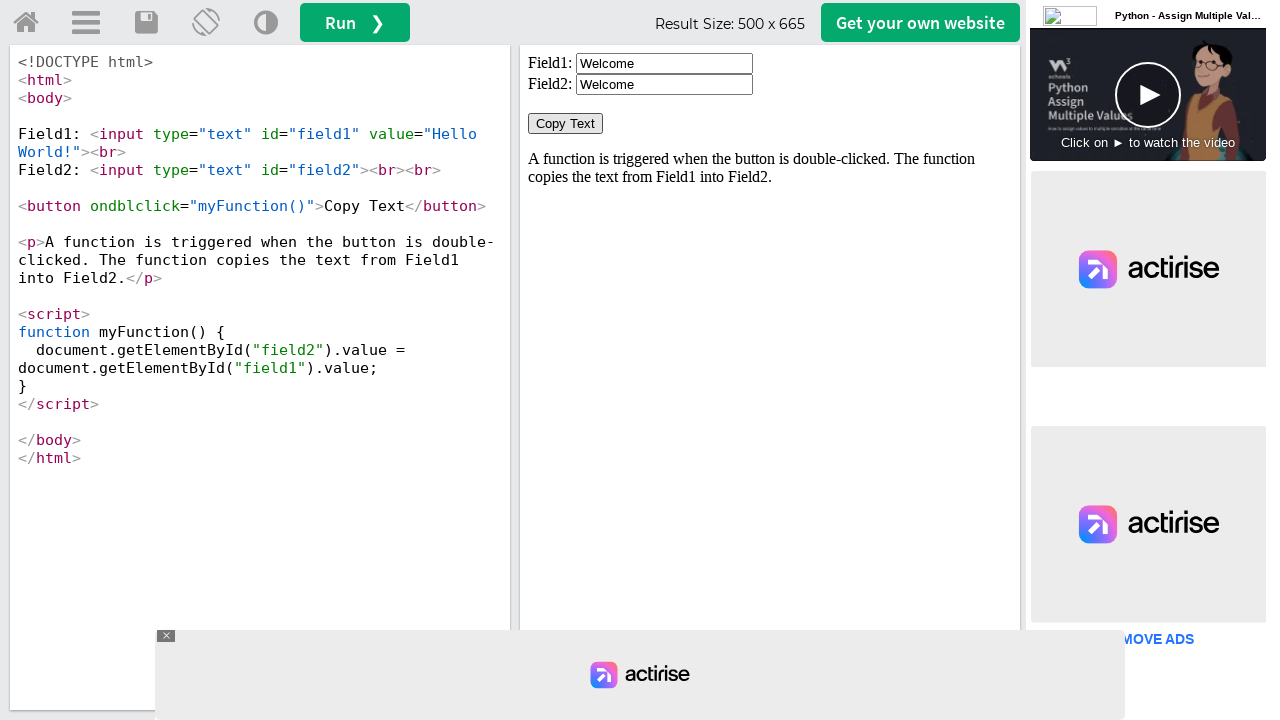

Verified that the second input field (field2) is visible
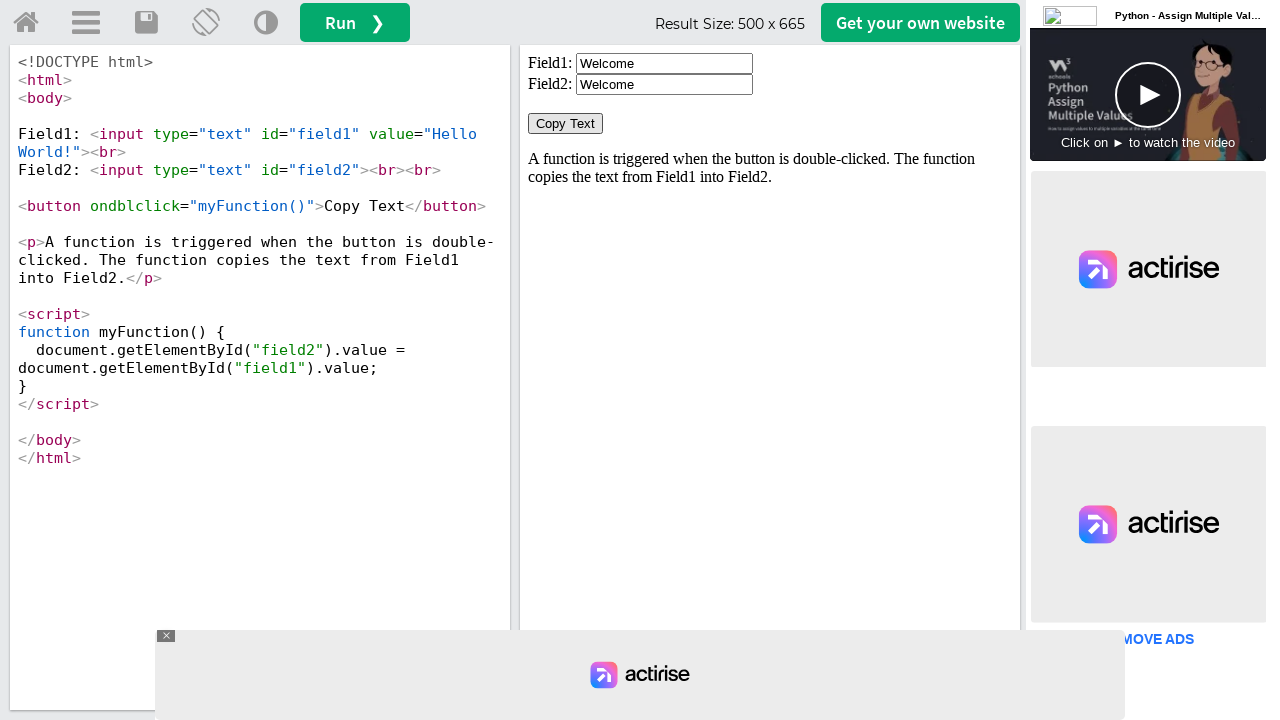

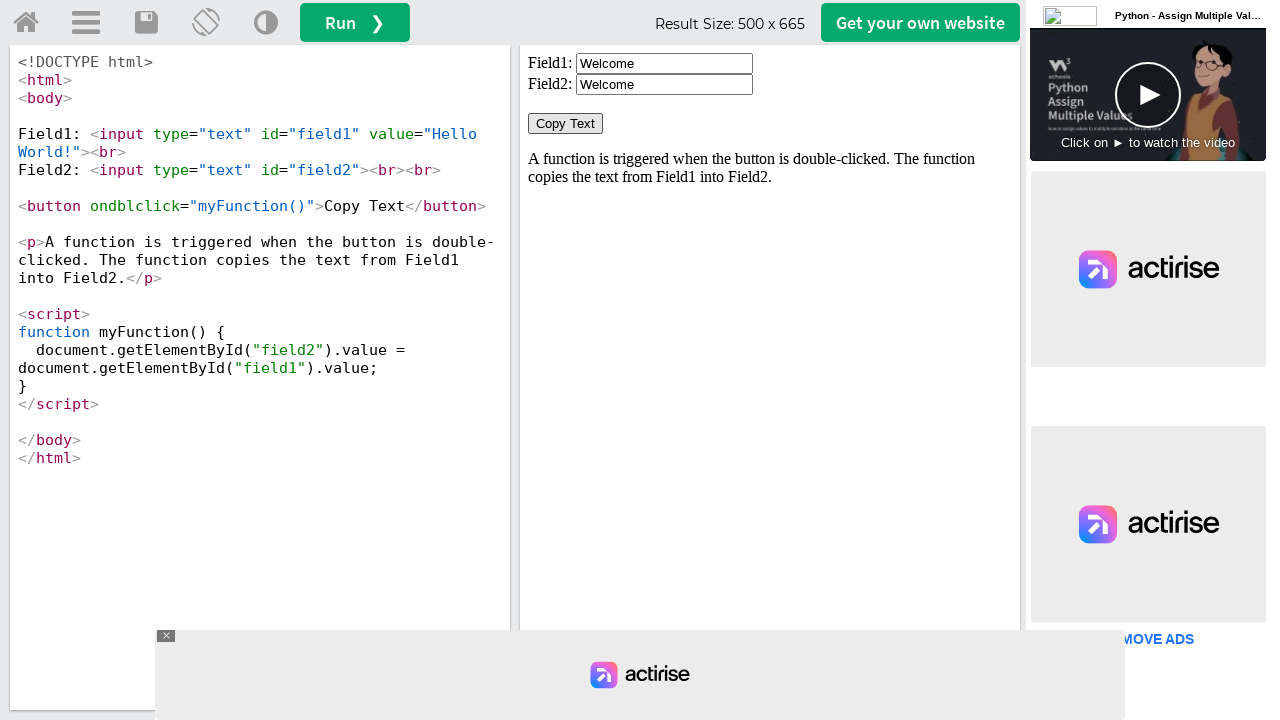